Tests a calendar date picker widget by navigating through year and month views to select a specific date (June 15, 2027).

Starting URL: https://rahulshettyacademy.com/seleniumPractise/#/offers

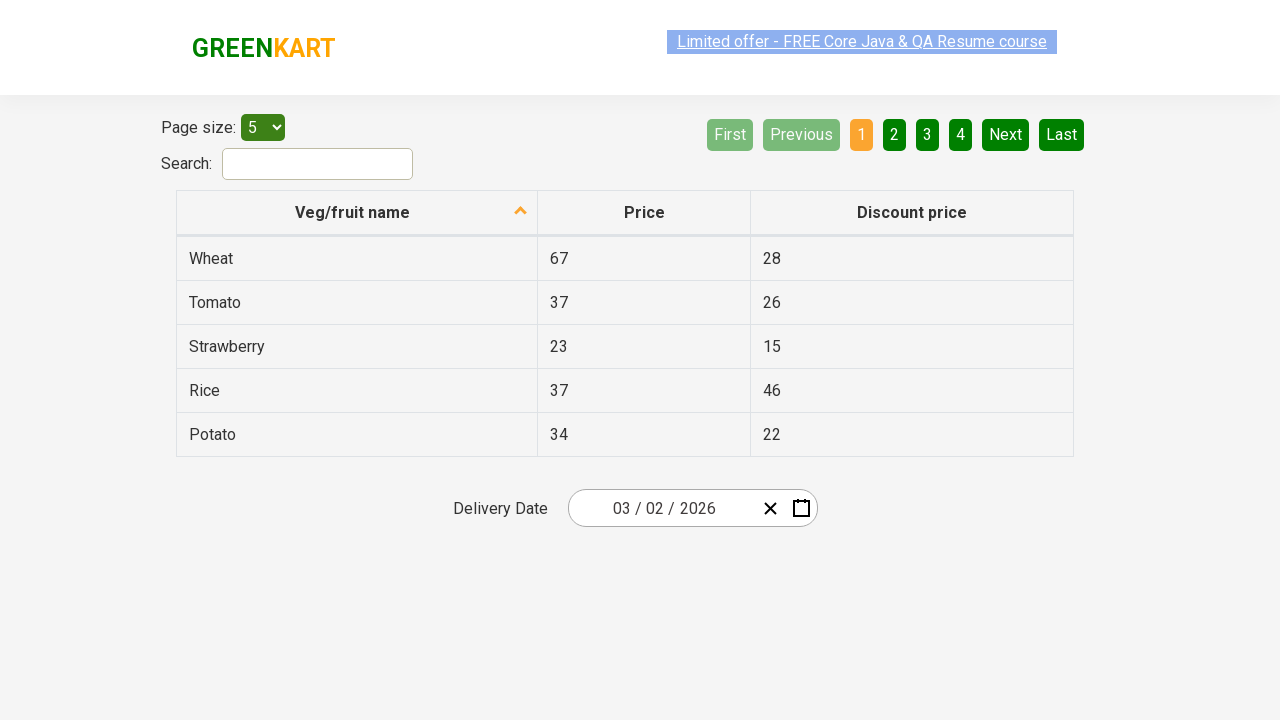

Clicked date picker input group to open calendar widget at (662, 508) on .react-date-picker__inputGroup
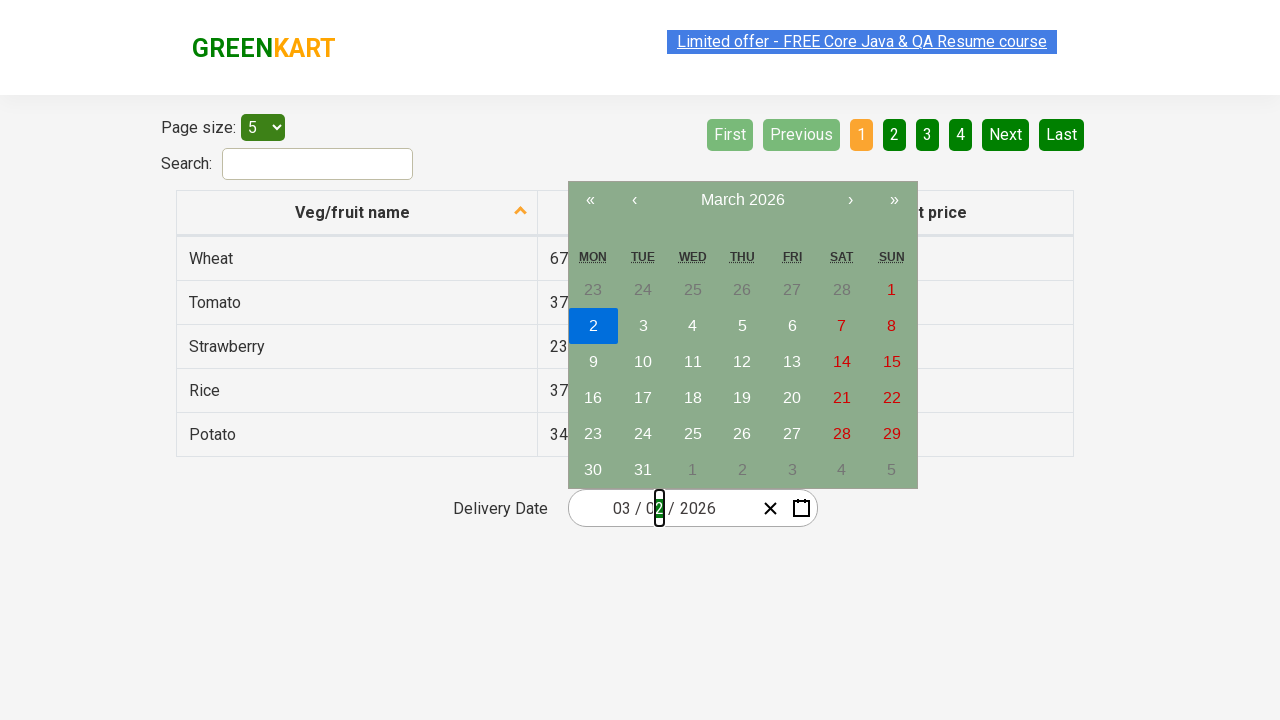

Clicked navigation label to navigate to month view at (742, 200) on .react-calendar__navigation__label
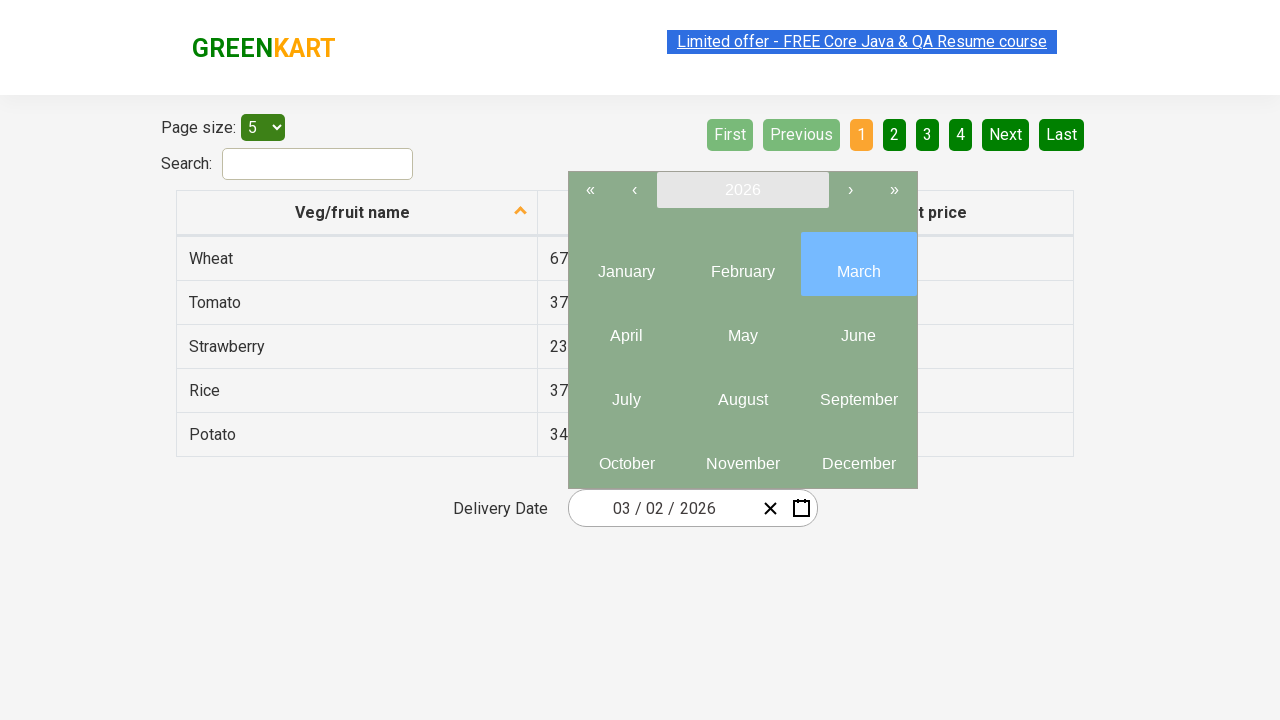

Clicked navigation label again to navigate to year view at (742, 190) on .react-calendar__navigation__label
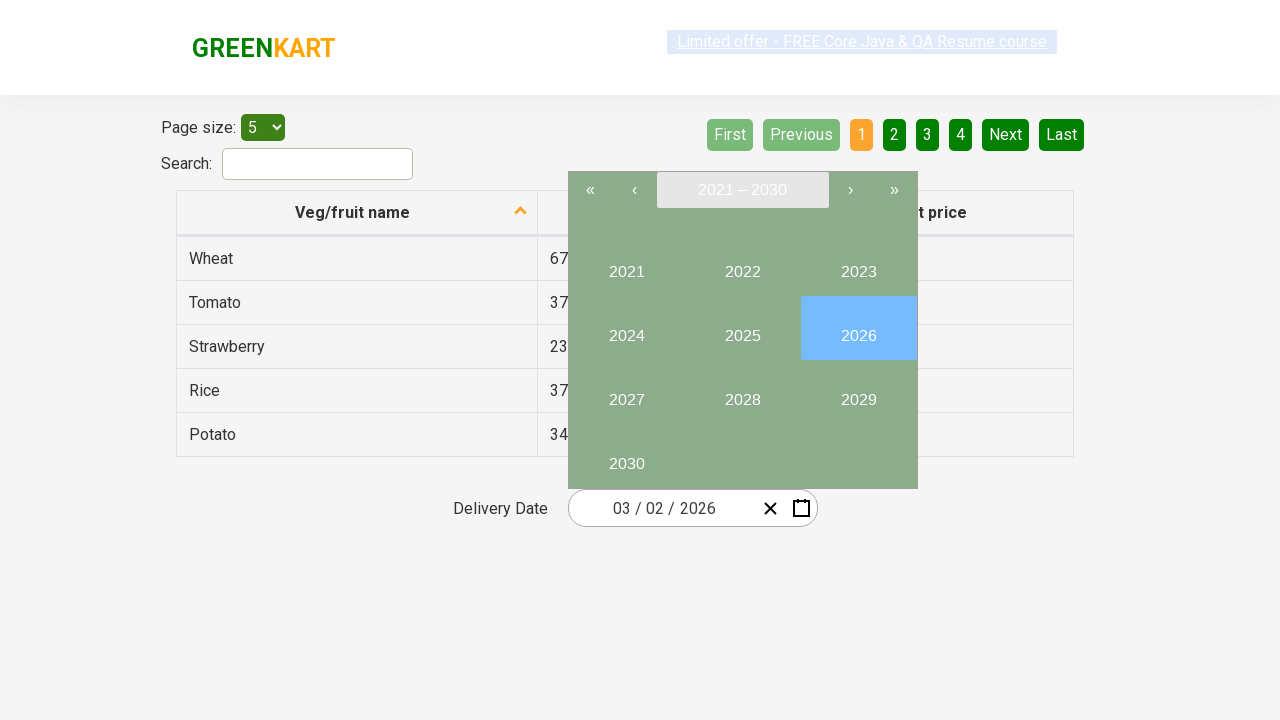

Selected year 2027 at (626, 392) on //button[text()='2027']
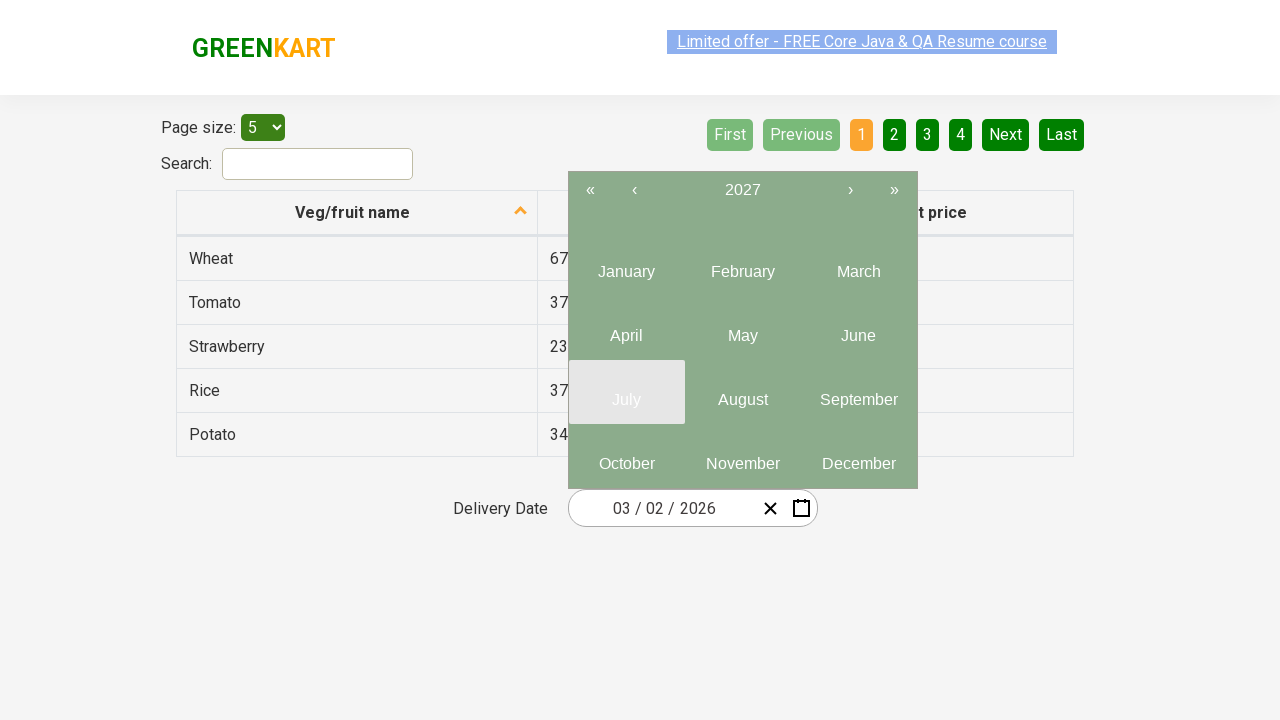

Selected month June (index 5) at (858, 328) on .react-calendar__year-view__months__month >> nth=5
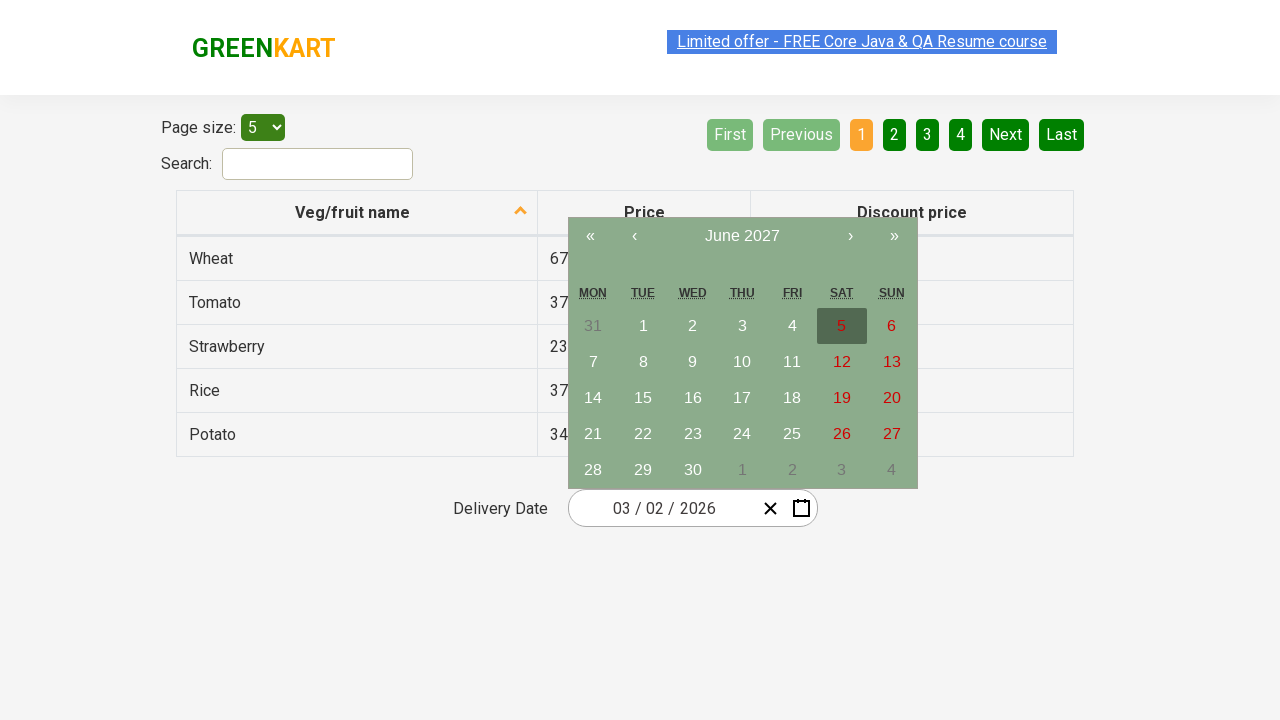

Selected date 15 at (643, 398) on //abbr[text()='15']
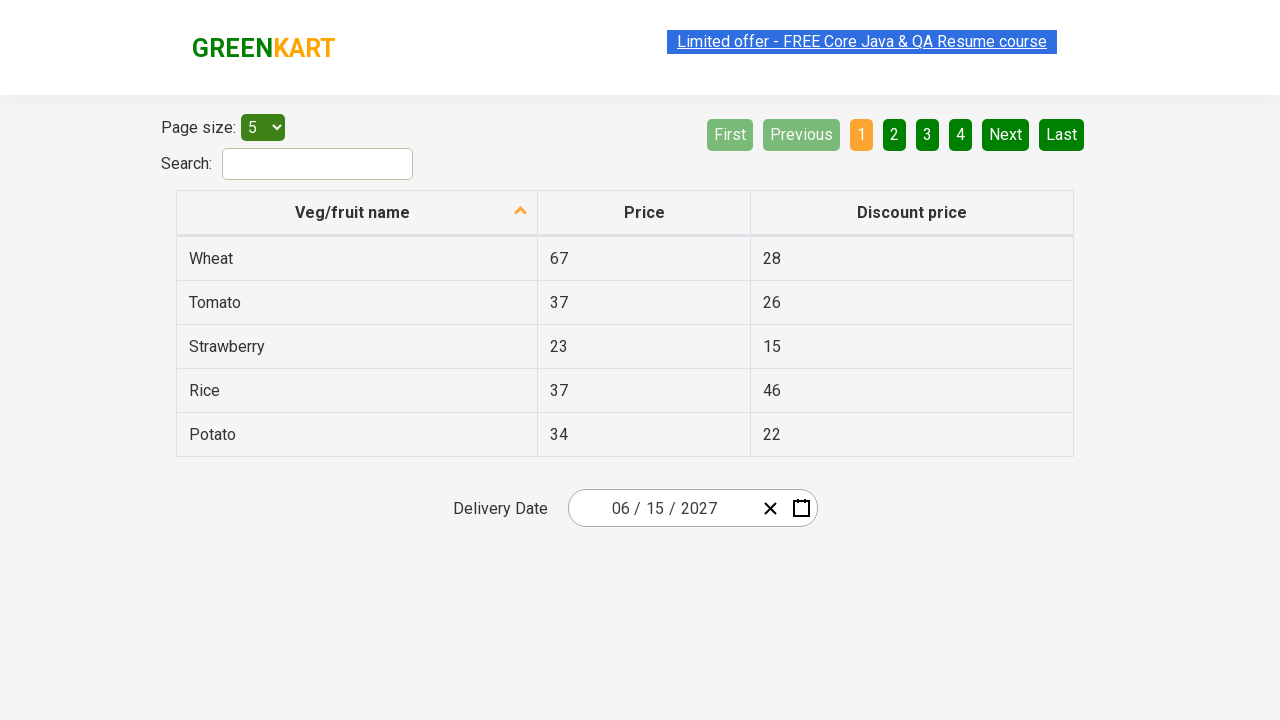

Date picker updated with selected date
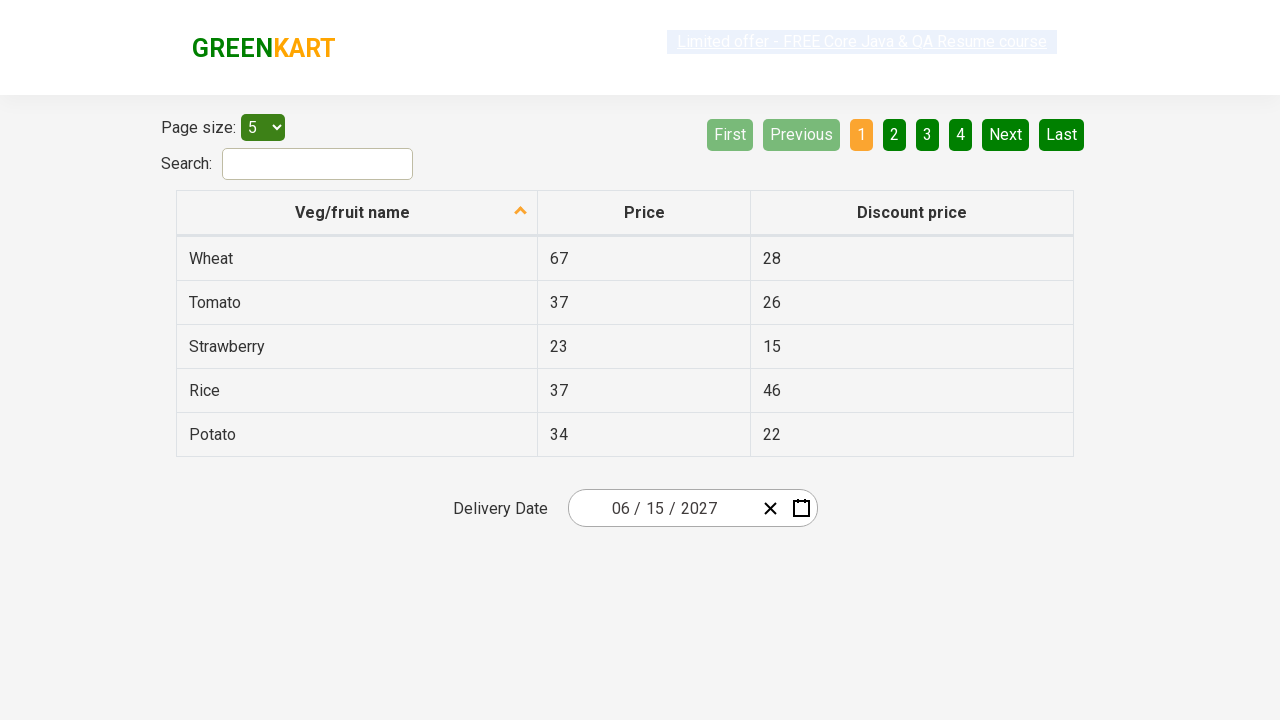

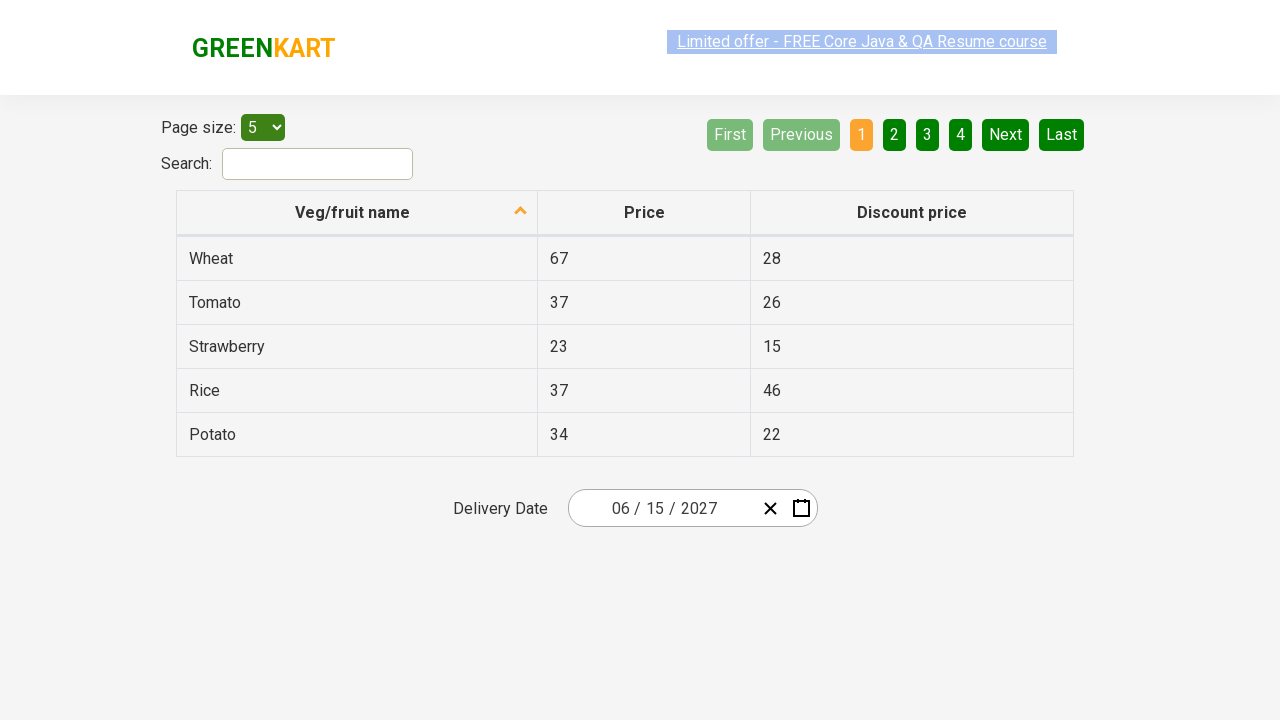